Tests passenger count dropdown functionality by opening the dropdown, incrementing the adult passenger count 5 times using the increment button, and then clicking Done to confirm the selection.

Starting URL: https://rahulshettyacademy.com/dropdownsPractise/#

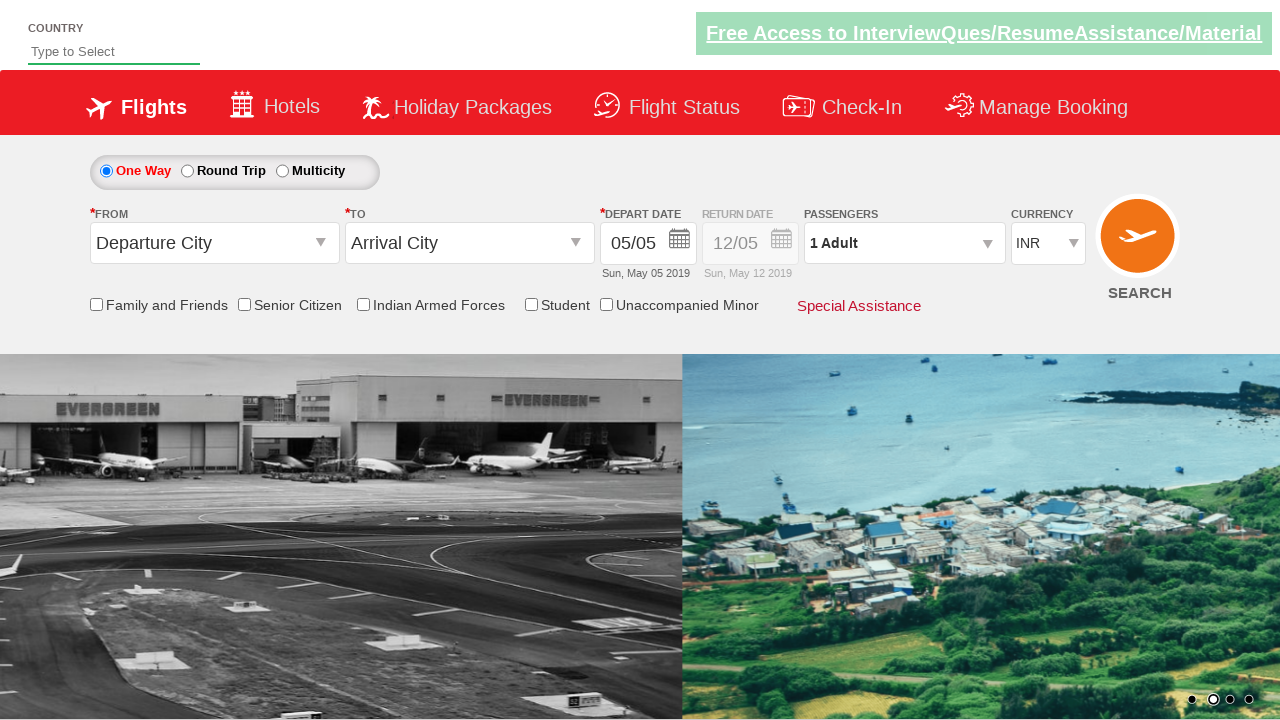

Clicked passenger dropdown to open it at (904, 243) on div#divpaxinfo
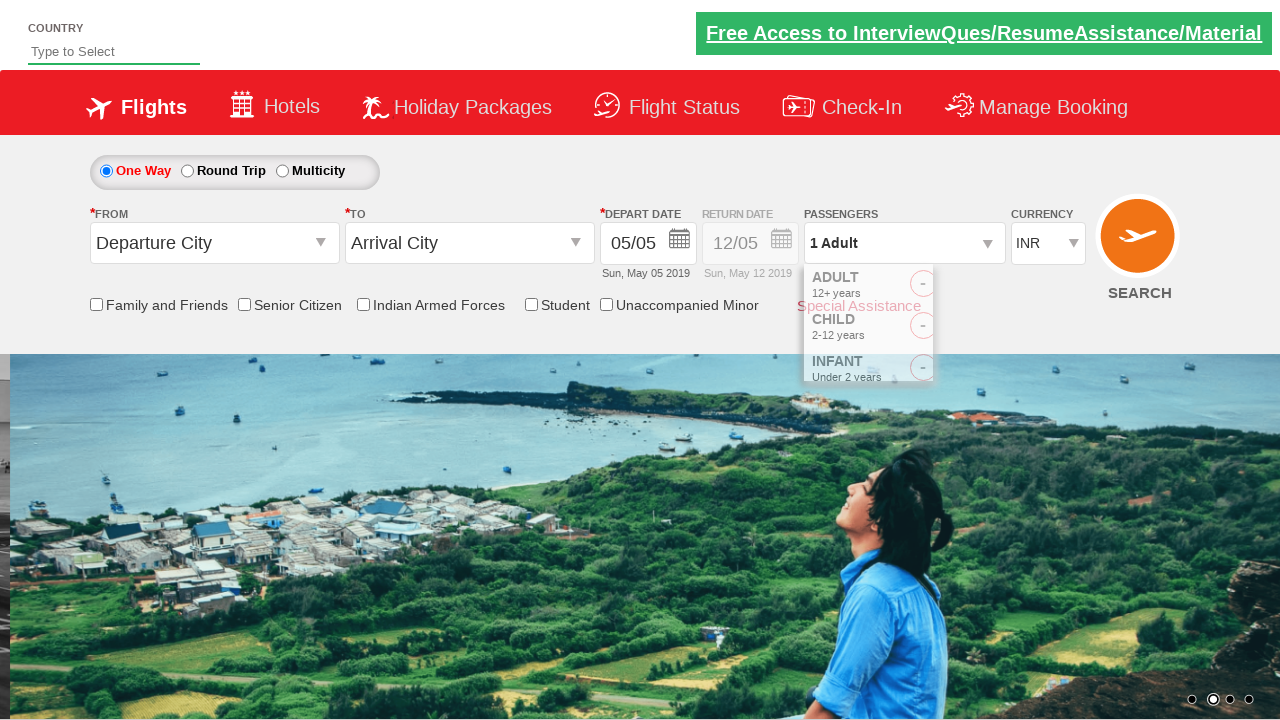

Adult increment button became visible
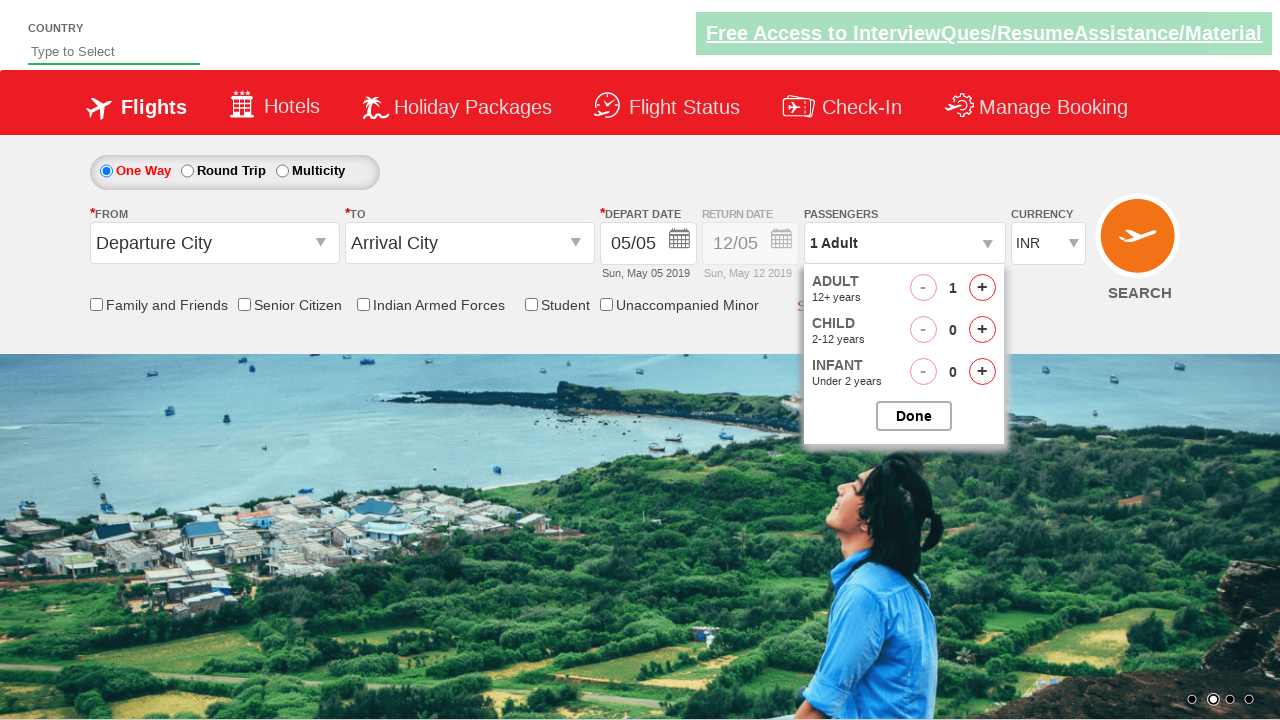

Clicked adult increment button (1st time) at (982, 288) on span#hrefIncAdt
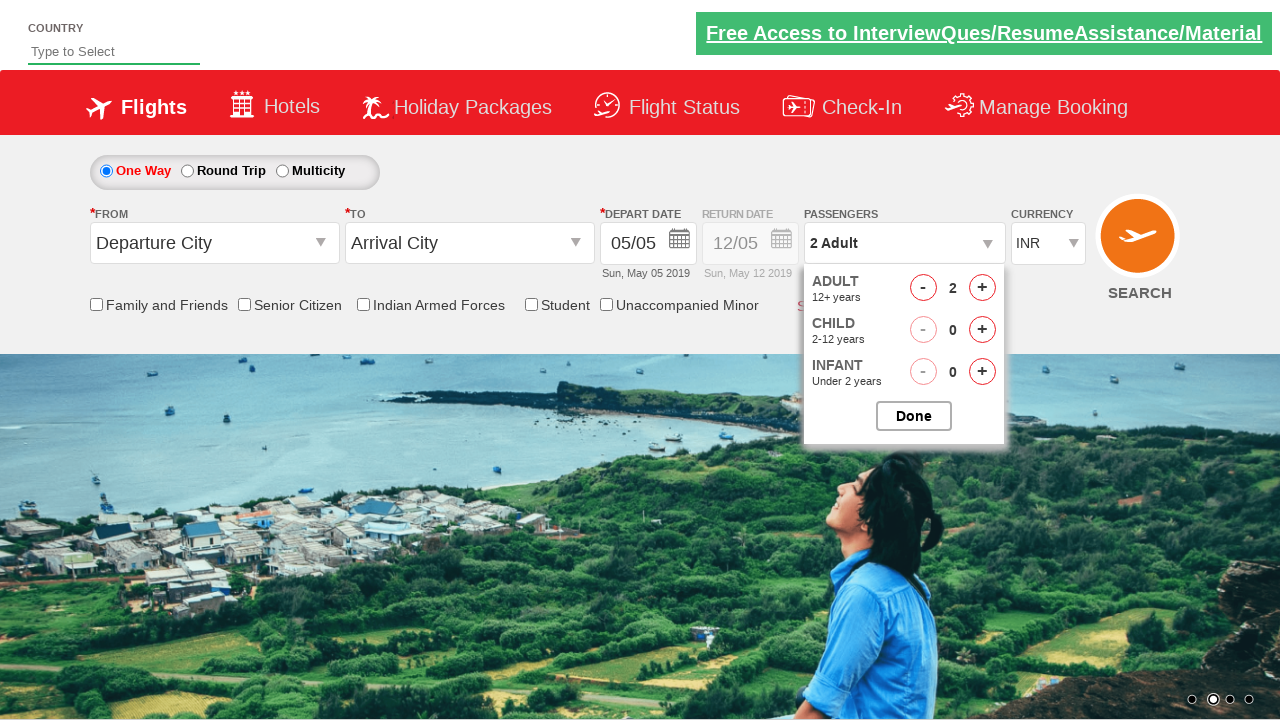

Clicked adult increment button (2 of 5 times) at (982, 288) on span#hrefIncAdt
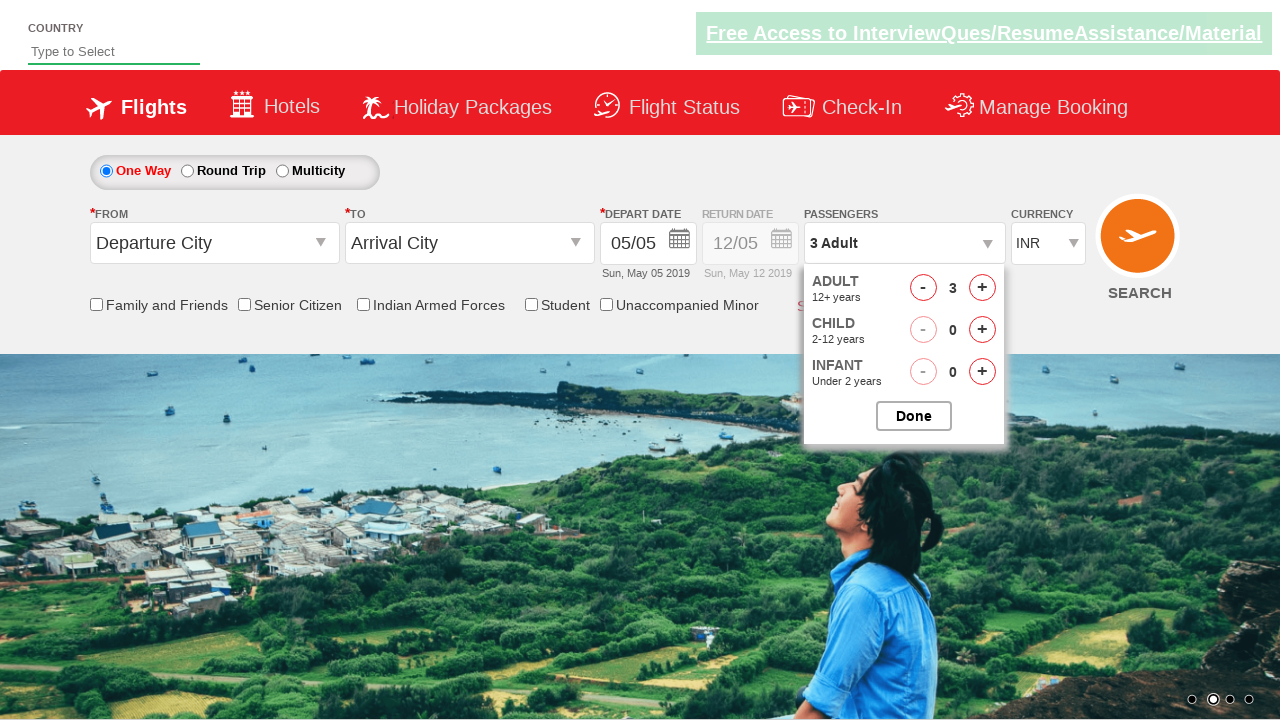

Clicked adult increment button (3 of 5 times) at (982, 288) on span#hrefIncAdt
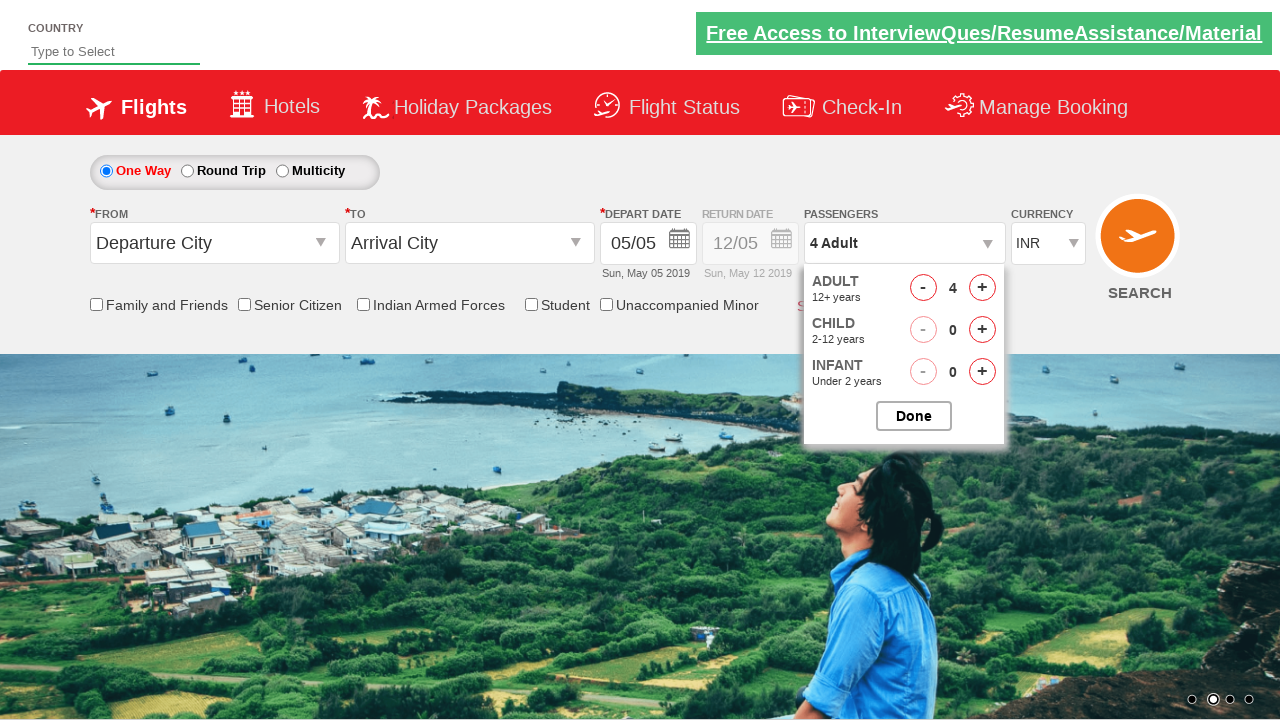

Clicked adult increment button (4 of 5 times) at (982, 288) on span#hrefIncAdt
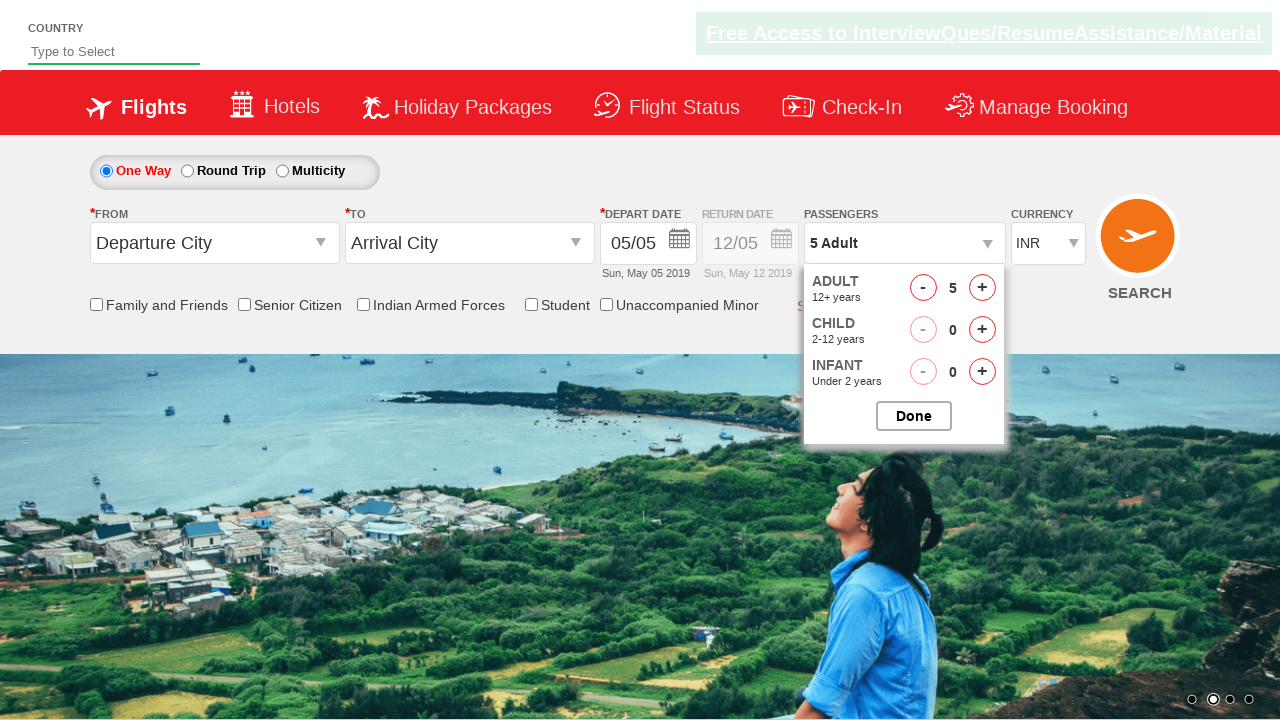

Clicked adult increment button (5 of 5 times) at (982, 288) on span#hrefIncAdt
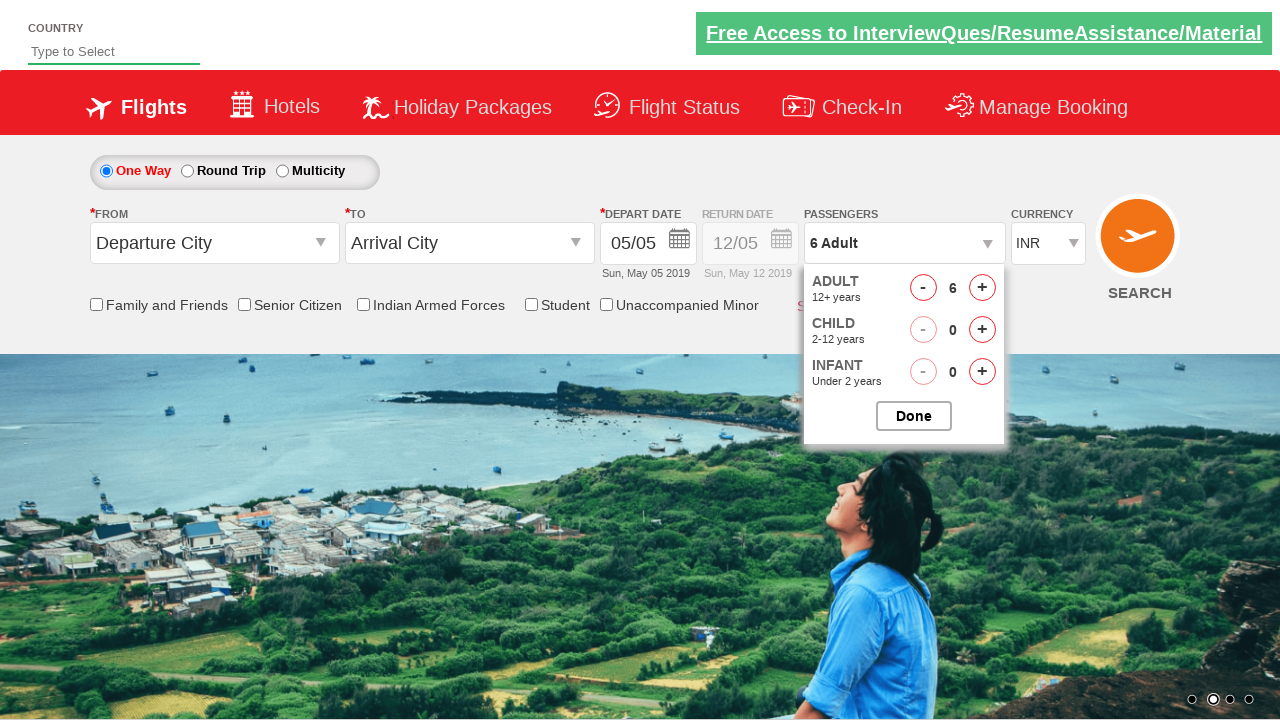

Clicked Done button to confirm passenger selection at (914, 416) on input[value='Done']
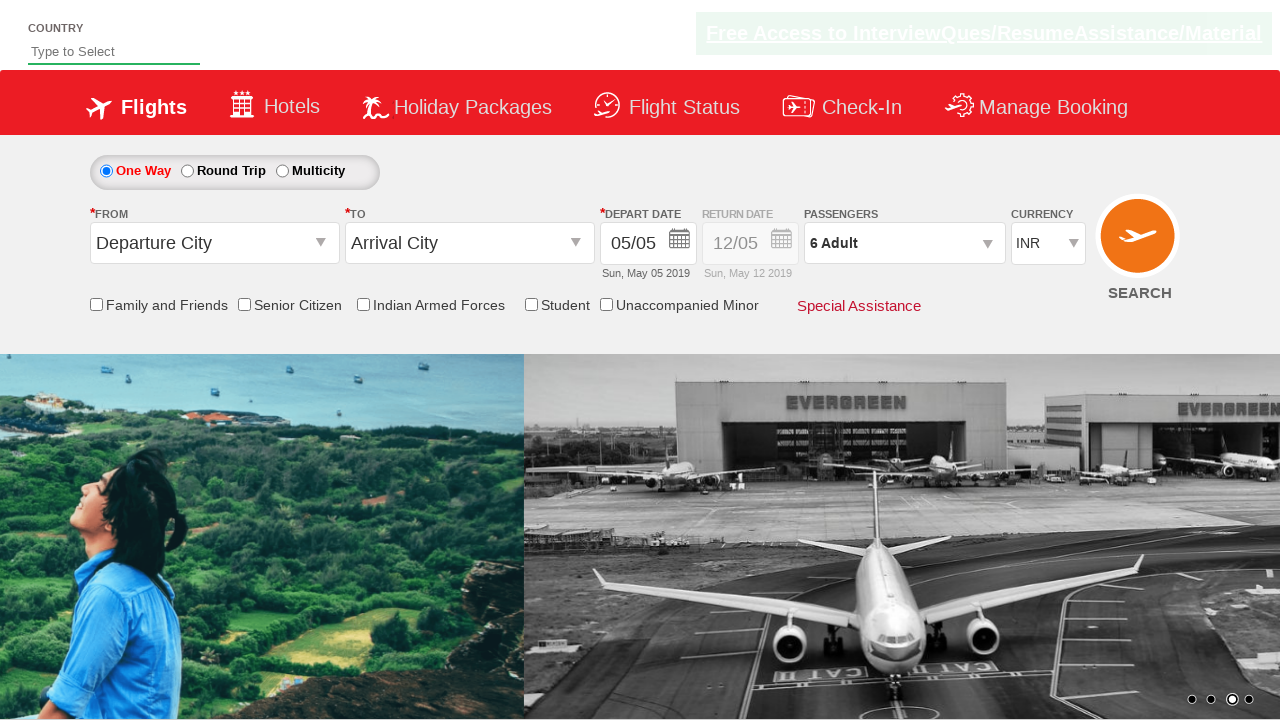

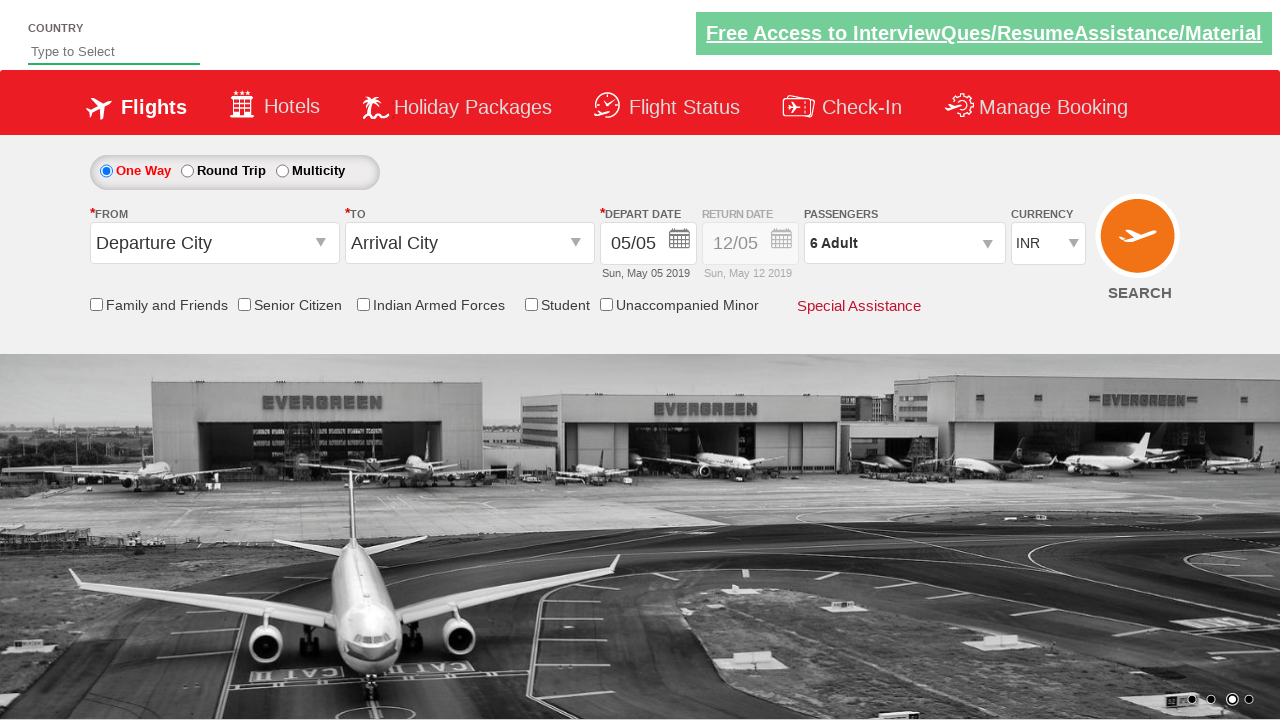